Tests browser alert handling by clicking a button to trigger a confirmation alert and then dismissing it

Starting URL: https://demo.automationtesting.in/Alerts.html

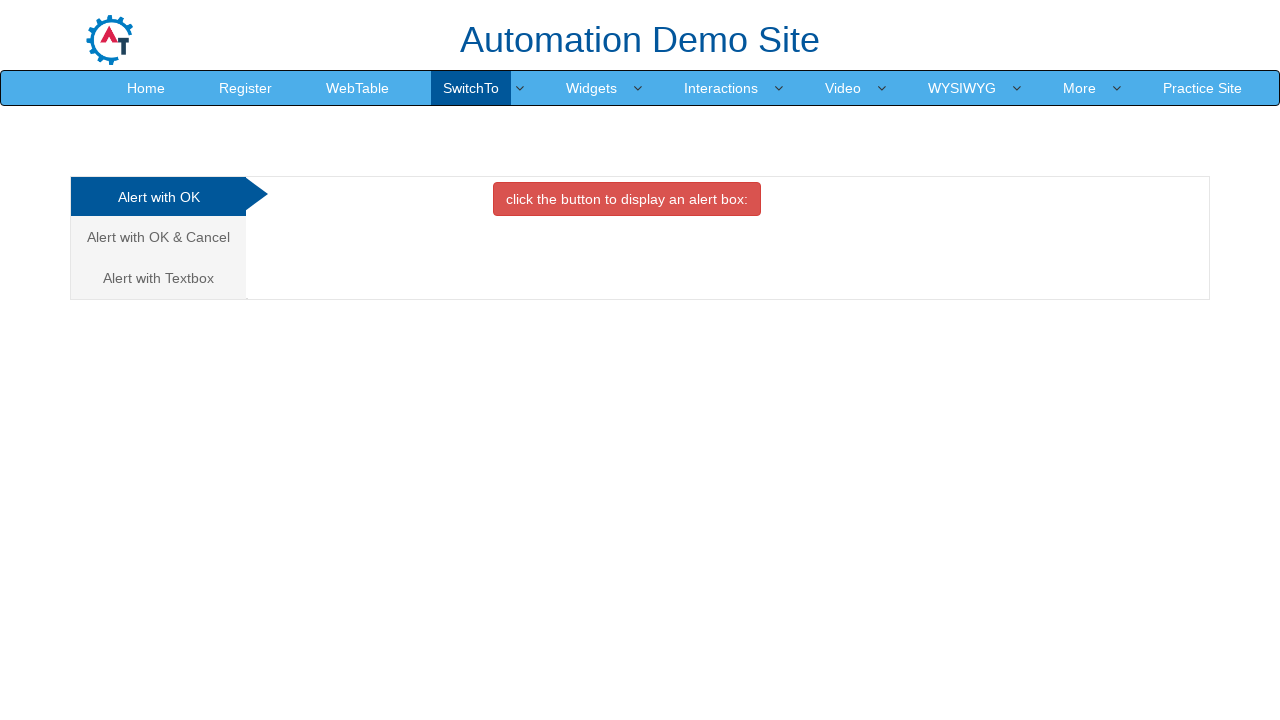

Clicked on the 'Alert with OK & Cancel' tab at (158, 237) on xpath=/html/body/div[1]/div/div/div/div[1]/ul/li[2]/a
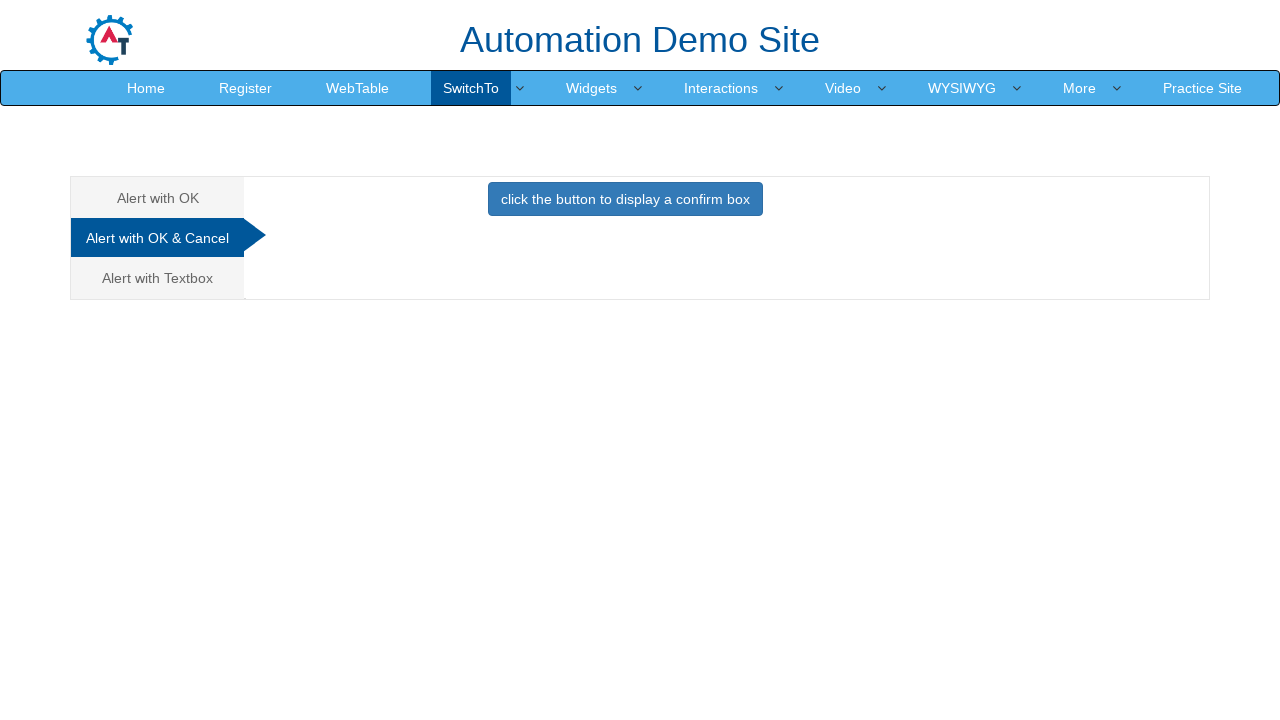

Clicked the button to trigger confirmation alert at (625, 199) on #CancelTab button
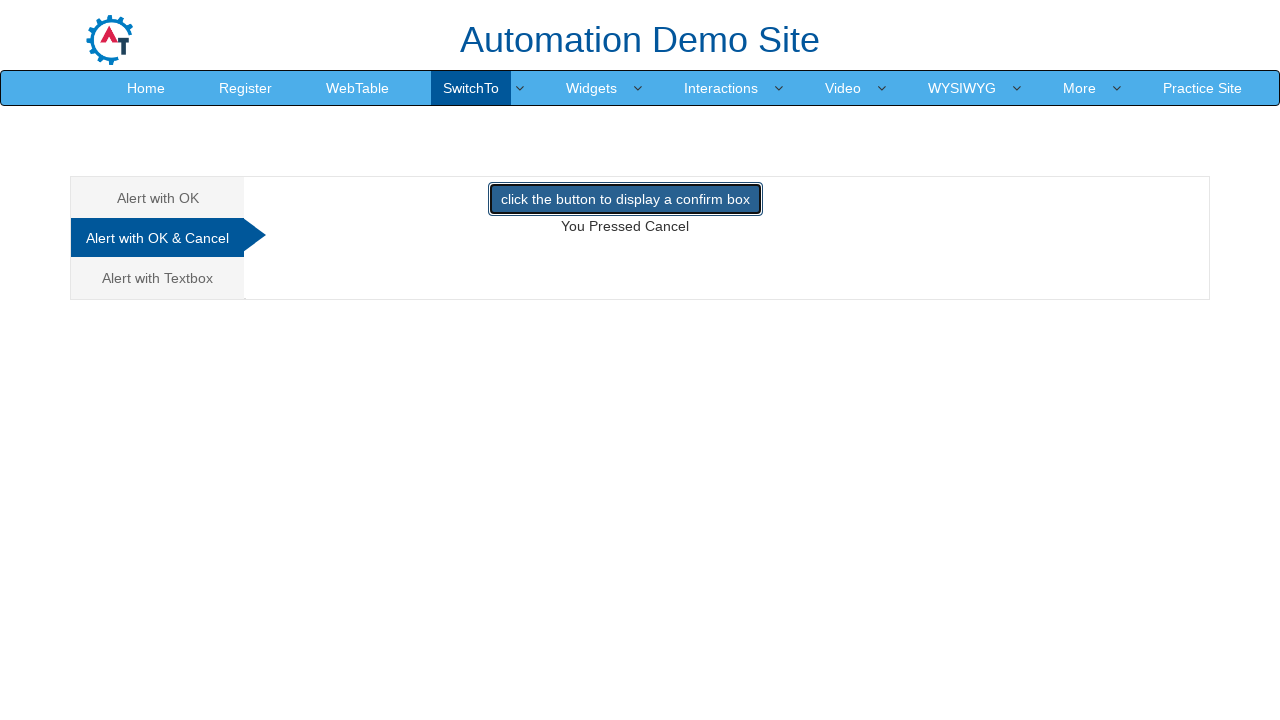

Set up dialog handler to dismiss confirmation alert
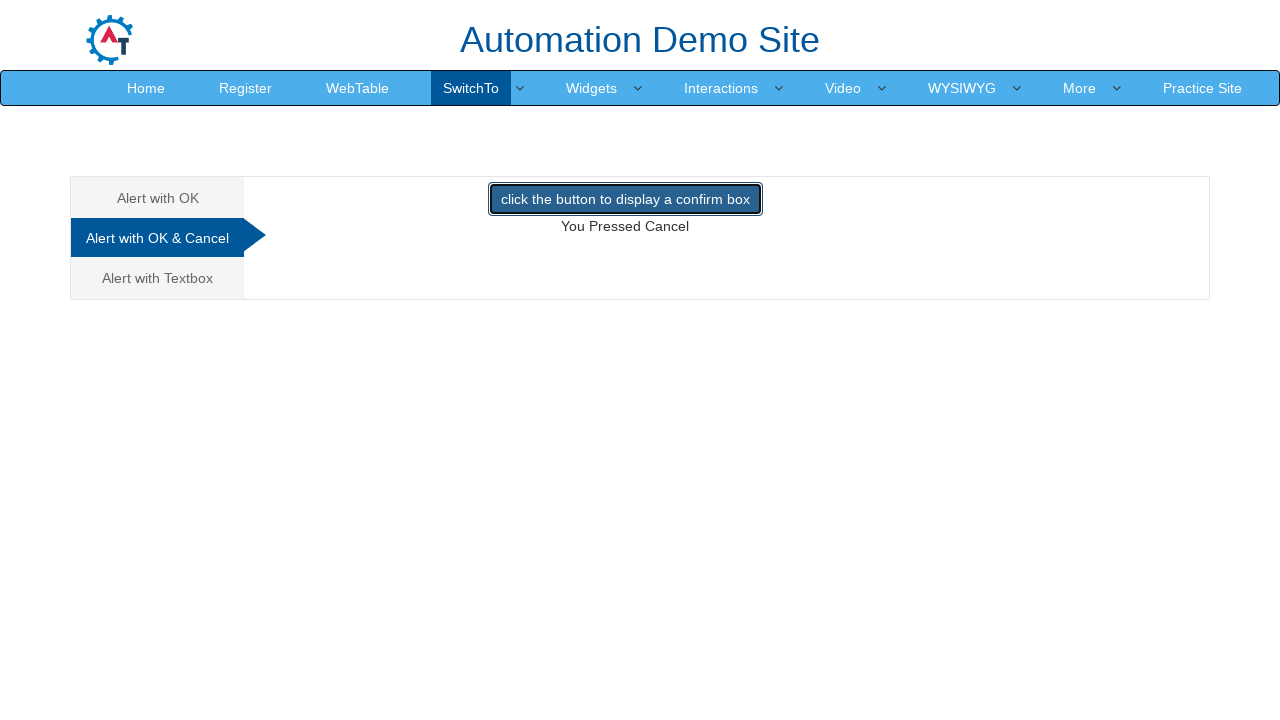

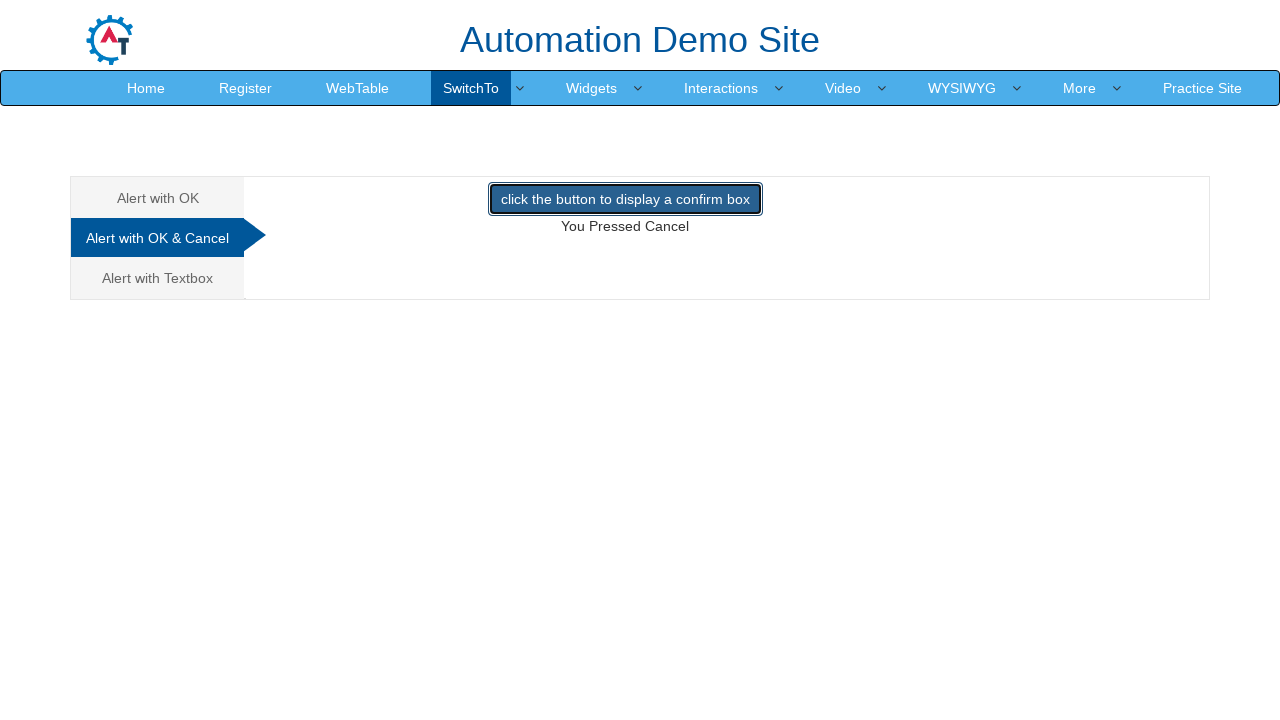